Tests JavaScript alert handling by clicking a button that triggers an alert and then accepting the alert dialog

Starting URL: https://demoqa.com/alerts

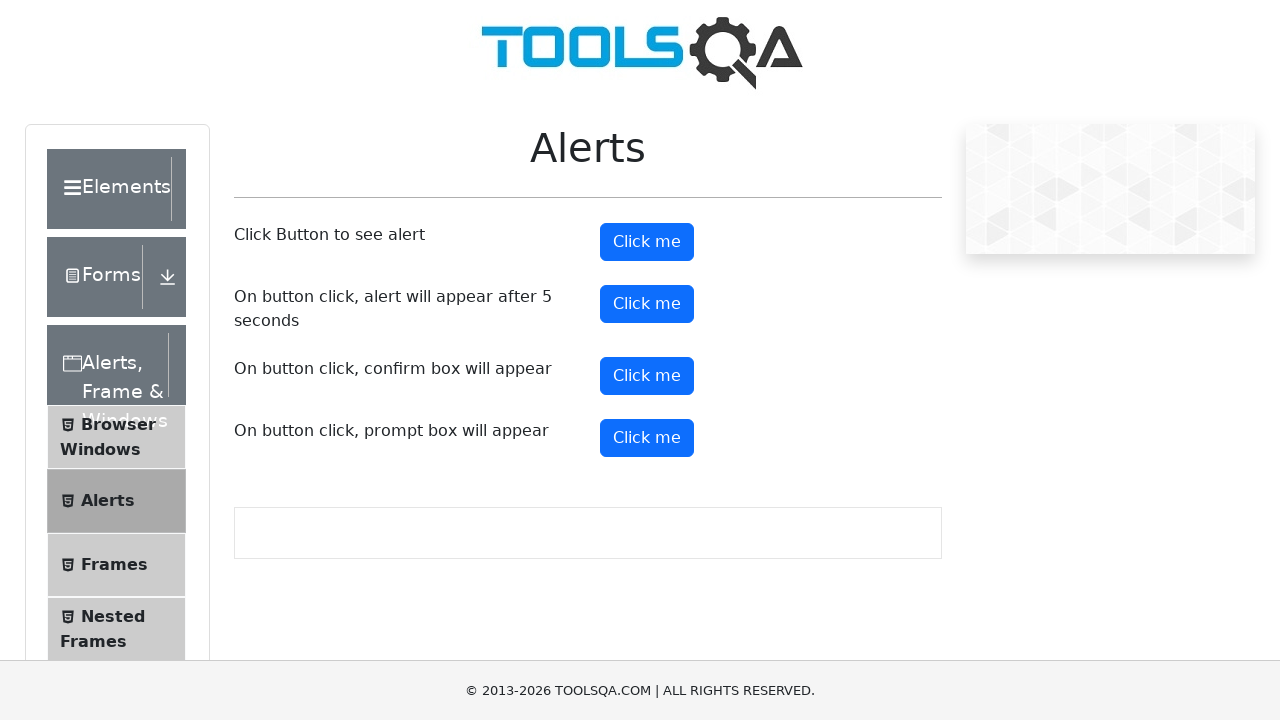

Clicked alert button to trigger JavaScript alert at (647, 242) on button#alertButton
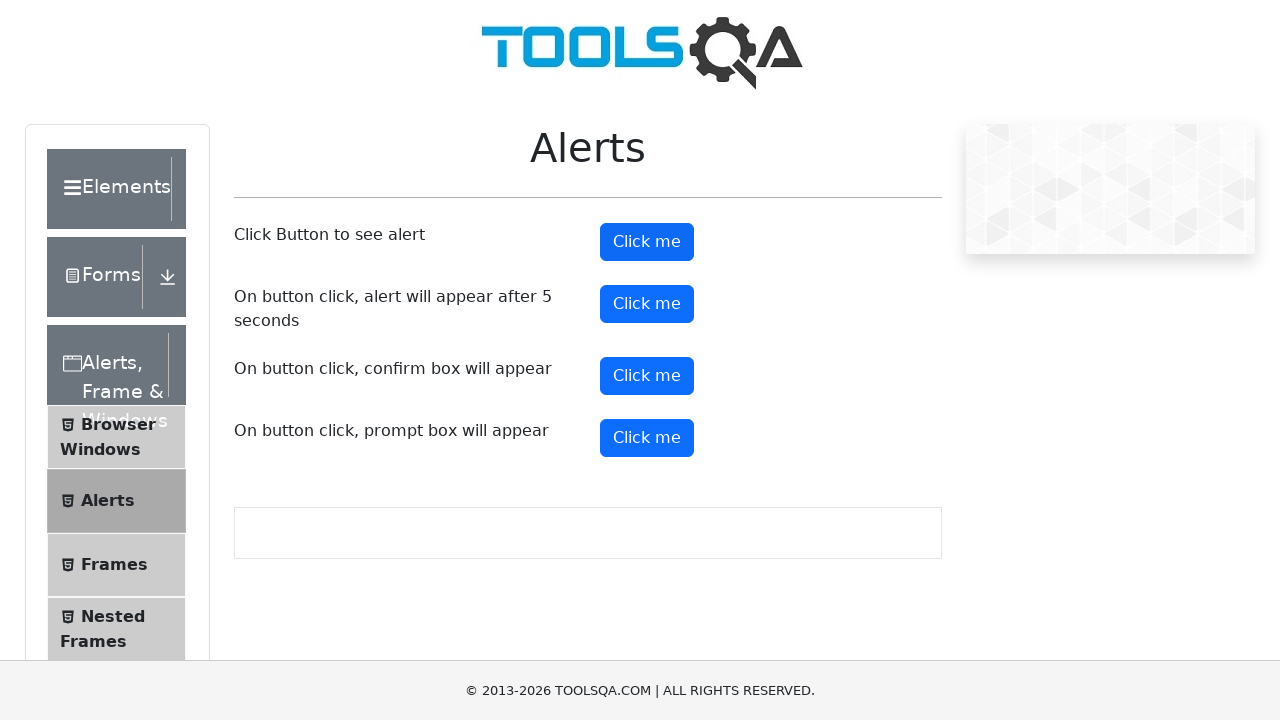

Set up dialog handler to accept alerts
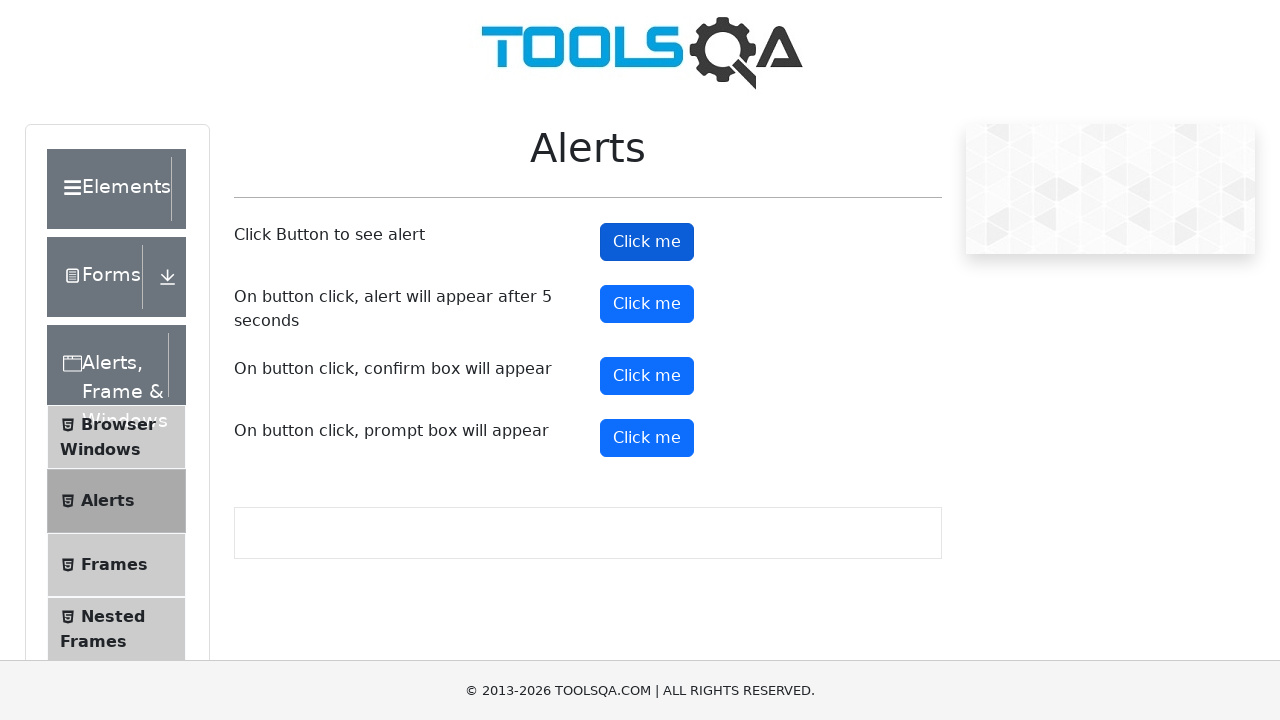

Waited for alert to be processed
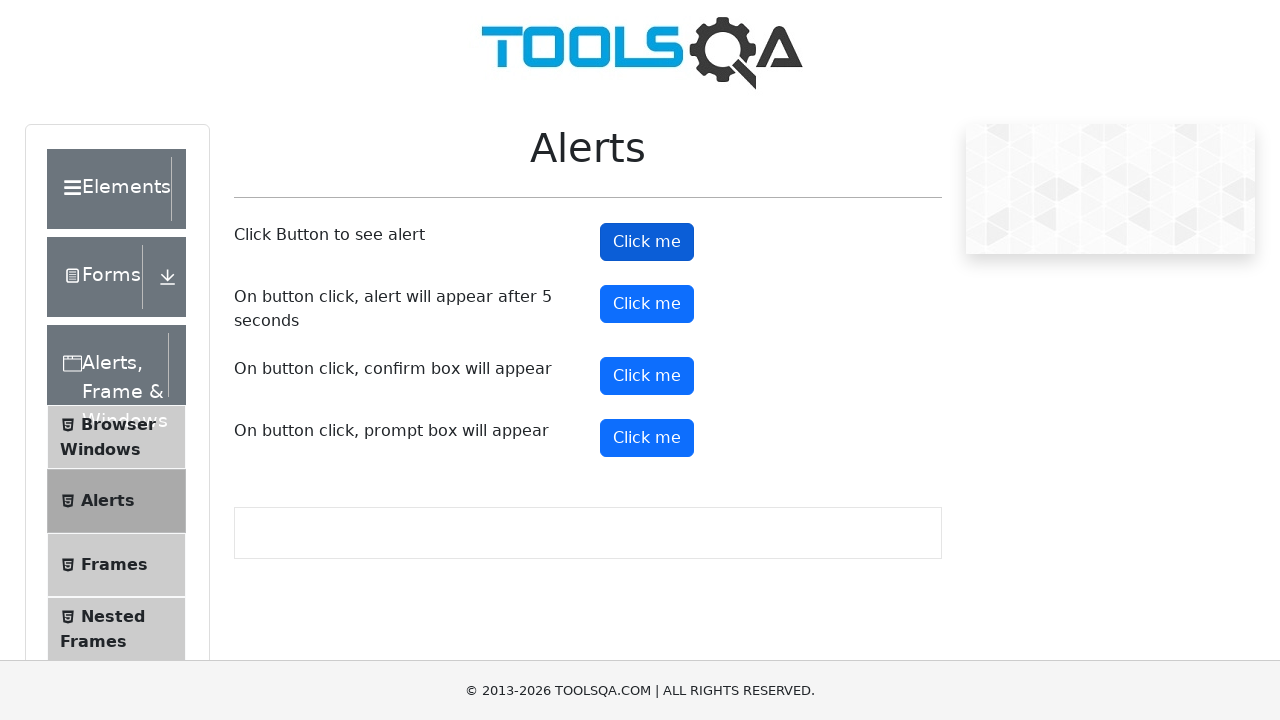

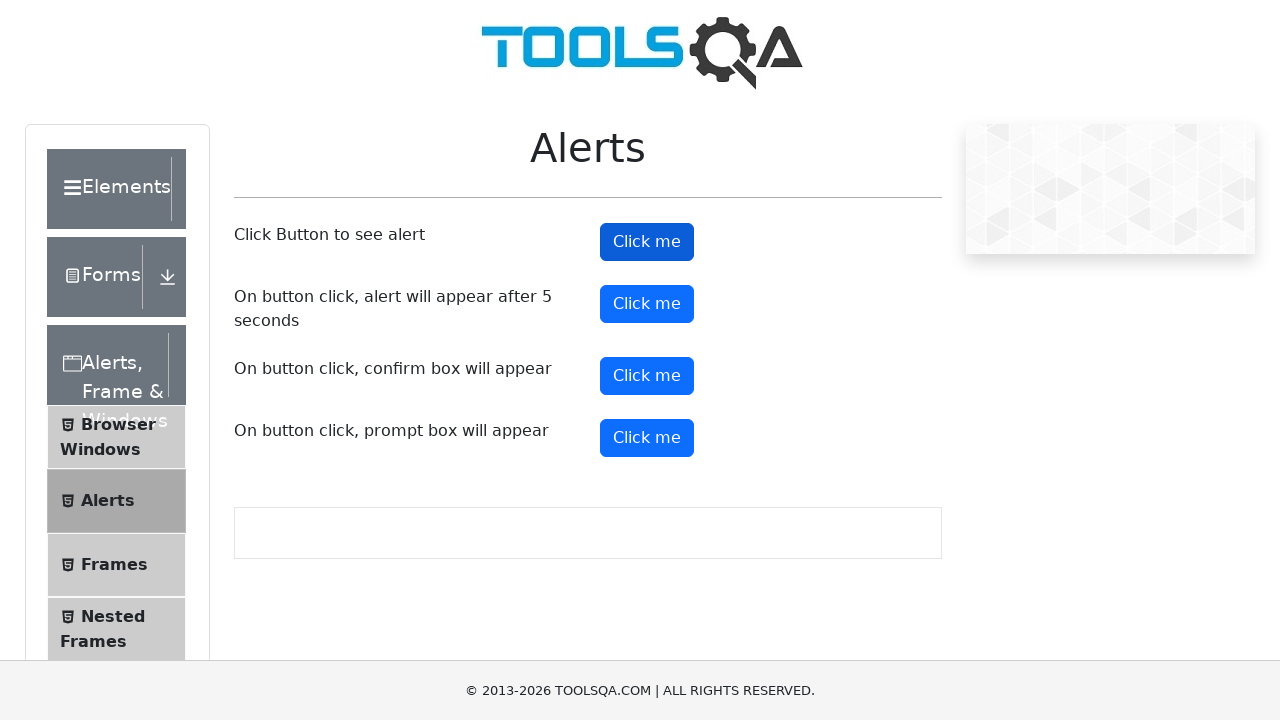